Tests dynamic loading with timeout handling to ensure the hidden text eventually becomes visible

Starting URL: https://the-internet.herokuapp.com/dynamic_loading/1

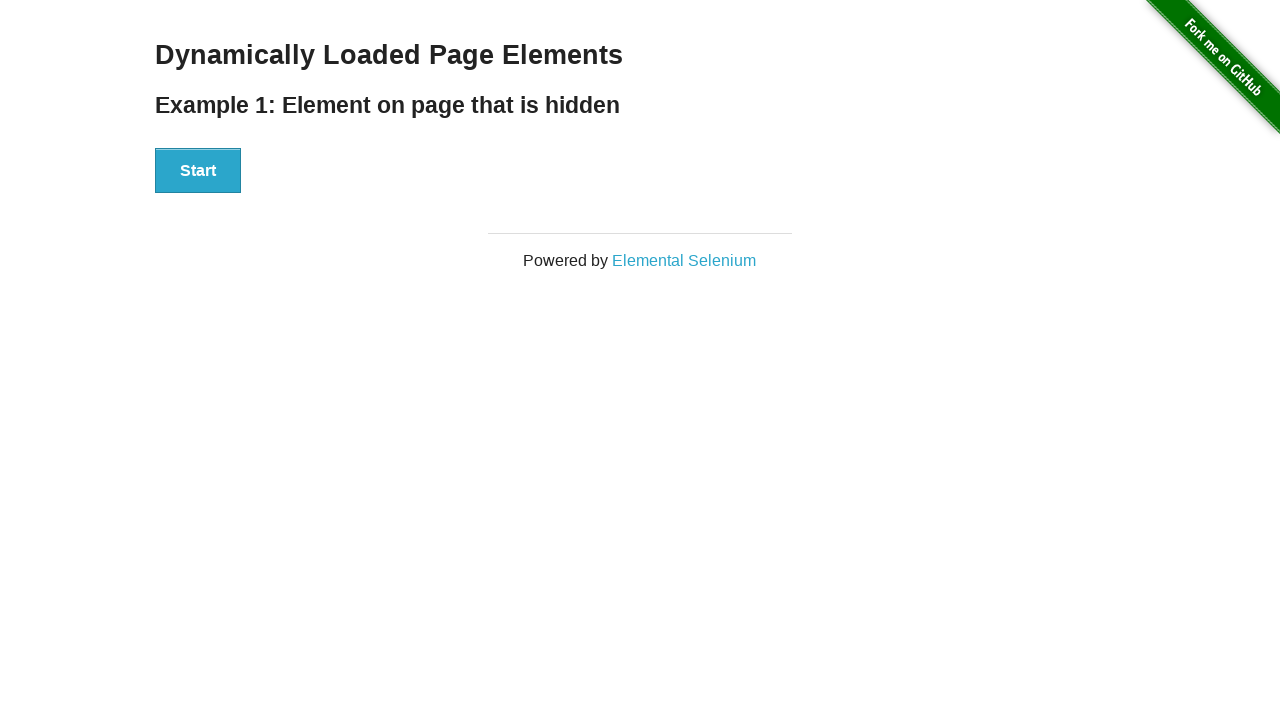

Navigated to dynamic loading test page
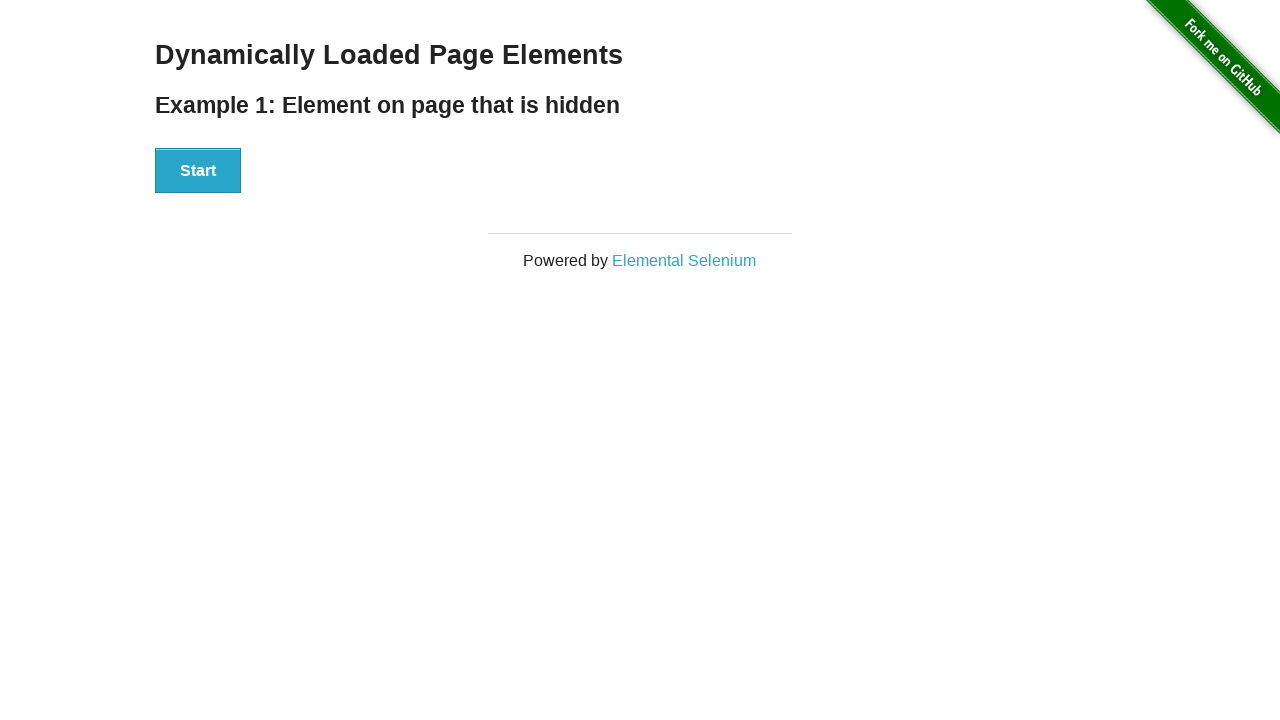

Clicked the Start button to trigger dynamic loading at (198, 171) on xpath=//button[contains(text(),'Start')]
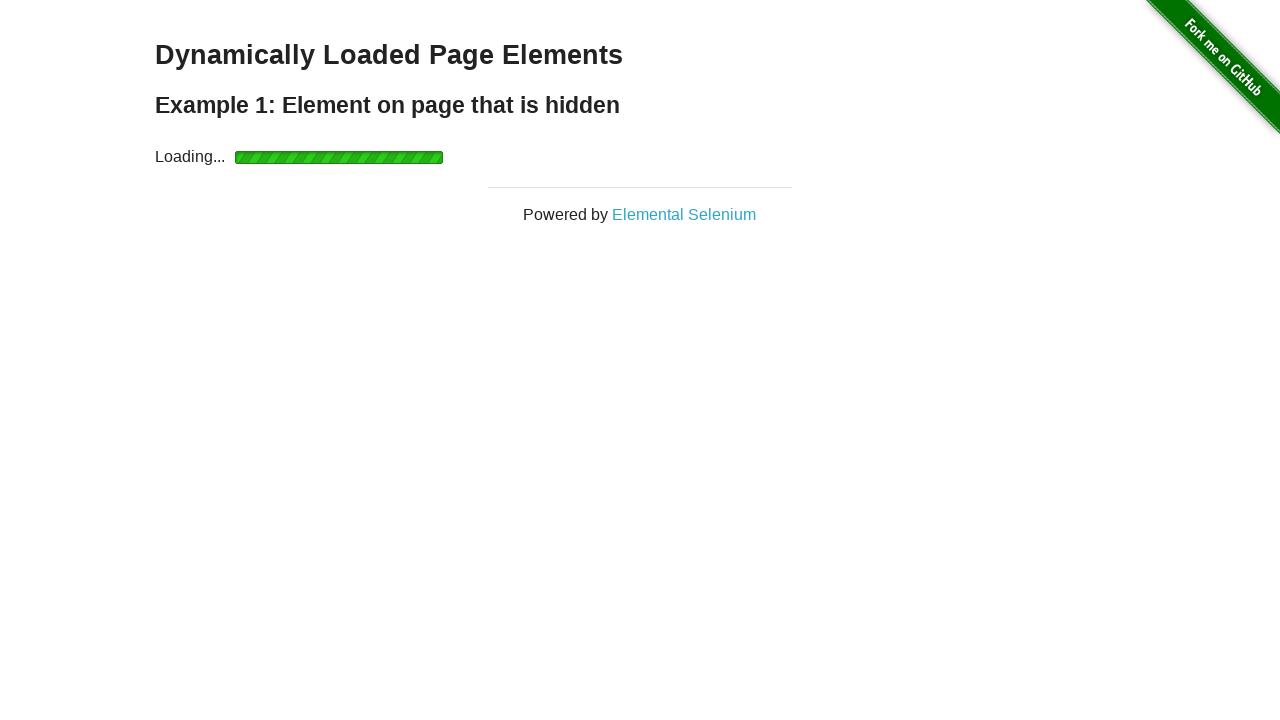

Hidden text 'Hello World!' became visible within timeout
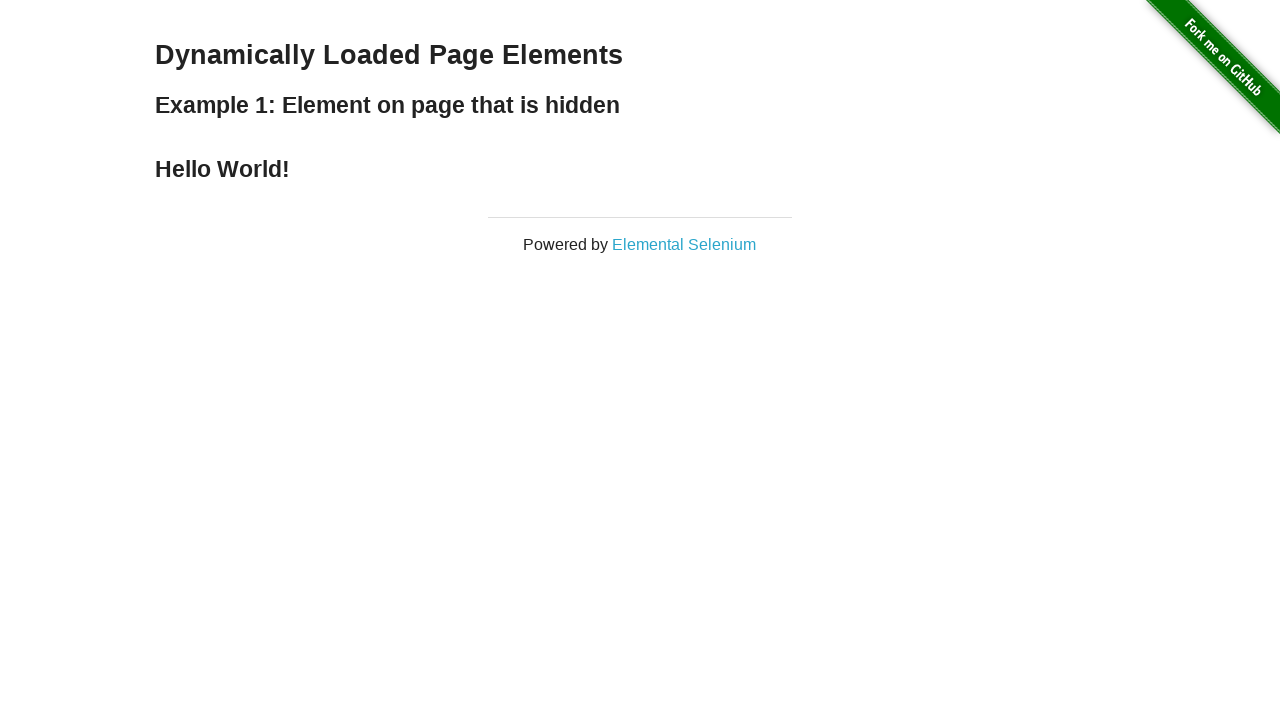

Verified that 'Hello World!' text content is correct
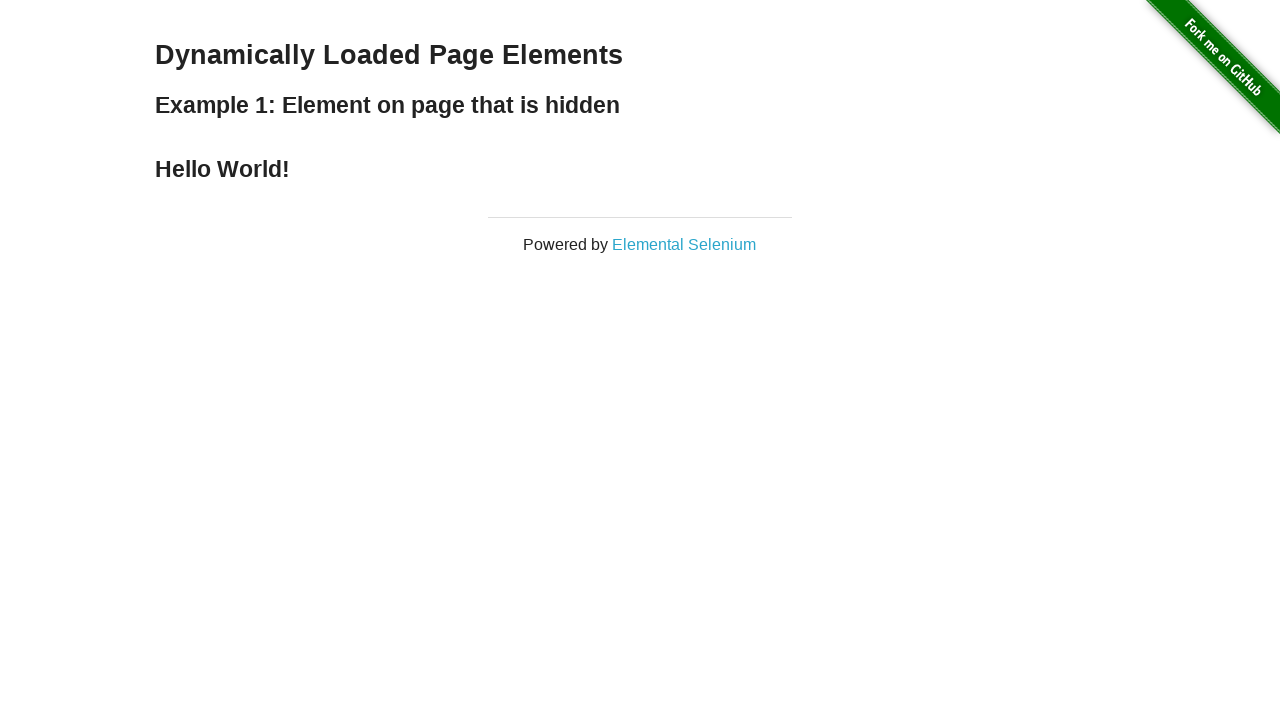

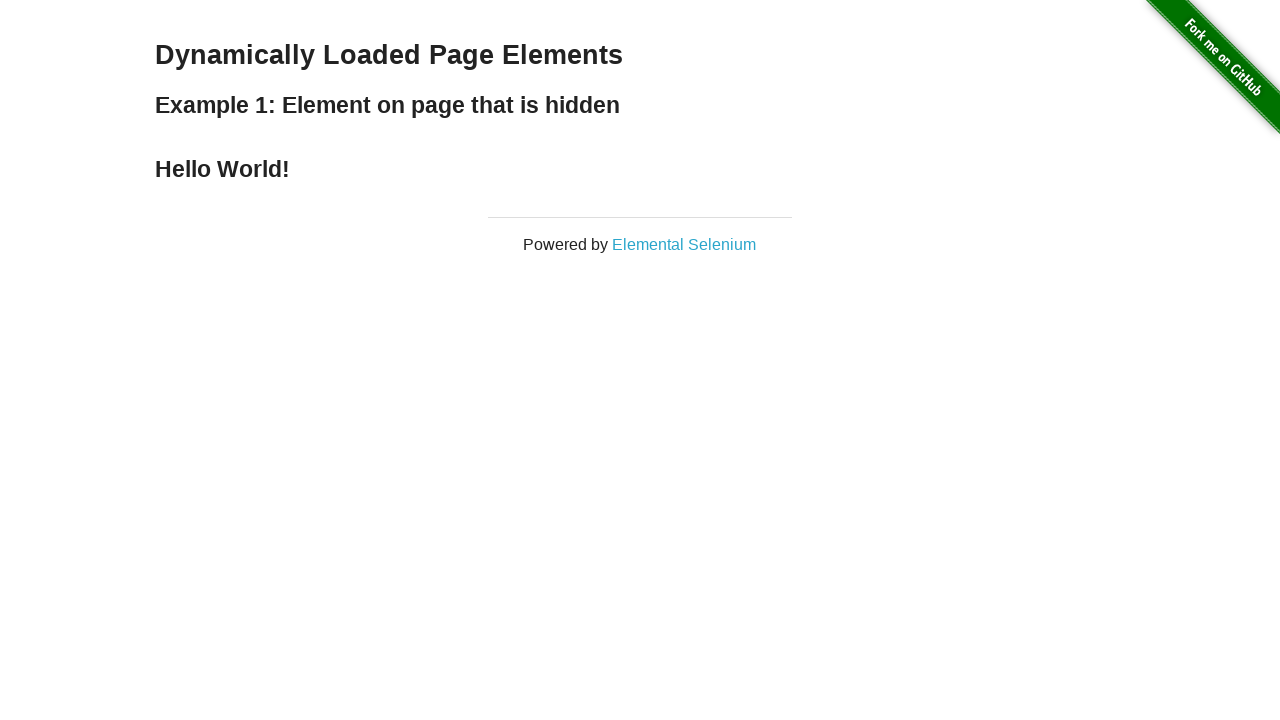